Tests radio button functionality by selecting the male radio button option on a test automation practice page

Starting URL: https://testautomationpractice.blogspot.com/

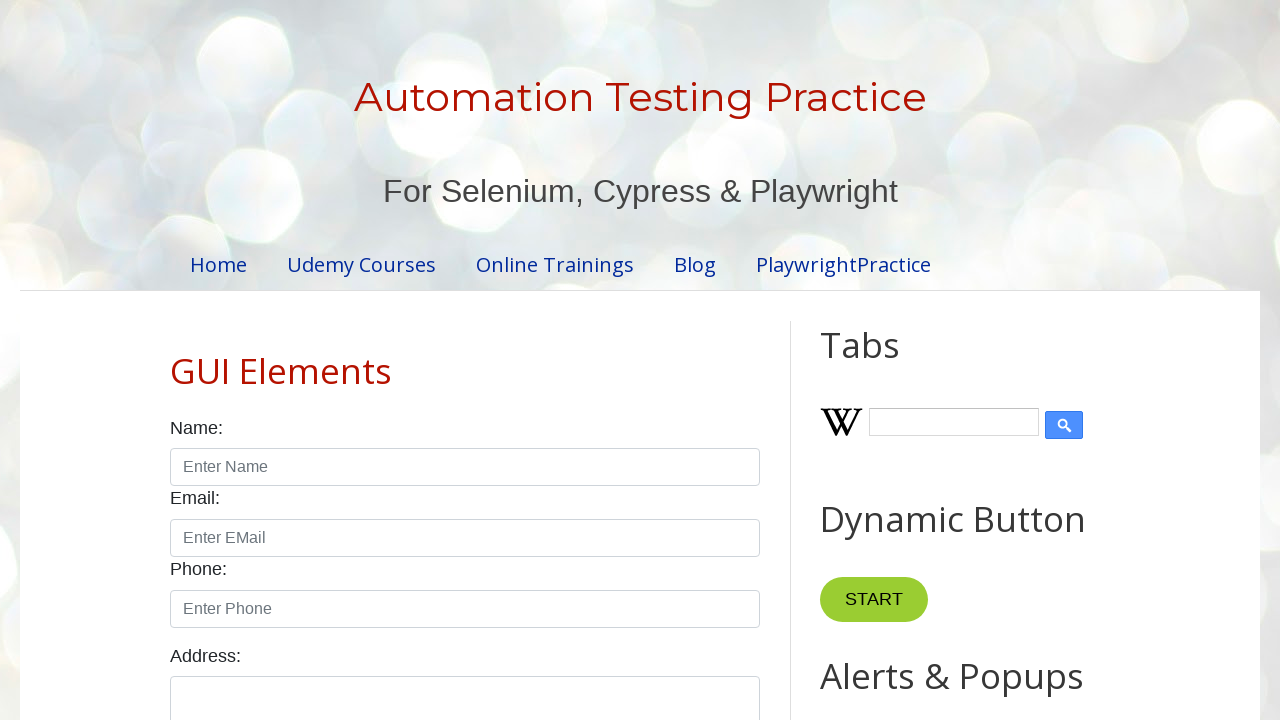

Navigated to test automation practice page
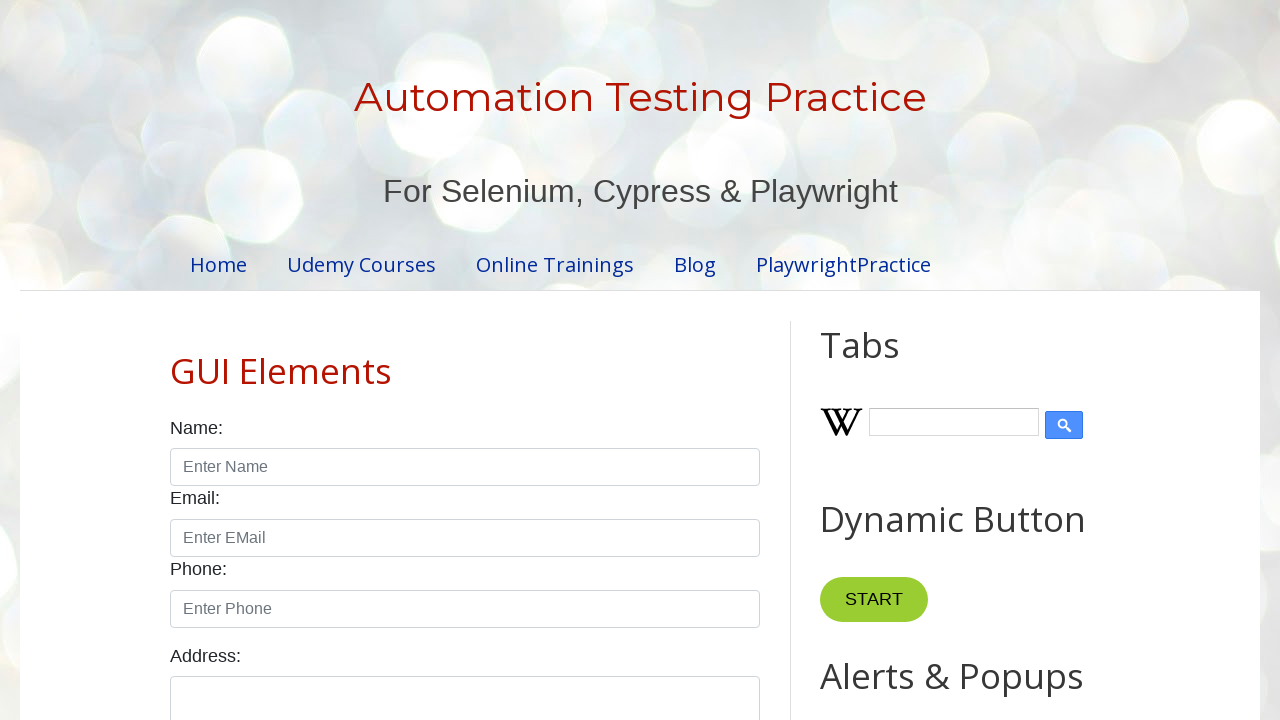

Selected the male radio button option at (176, 360) on #male
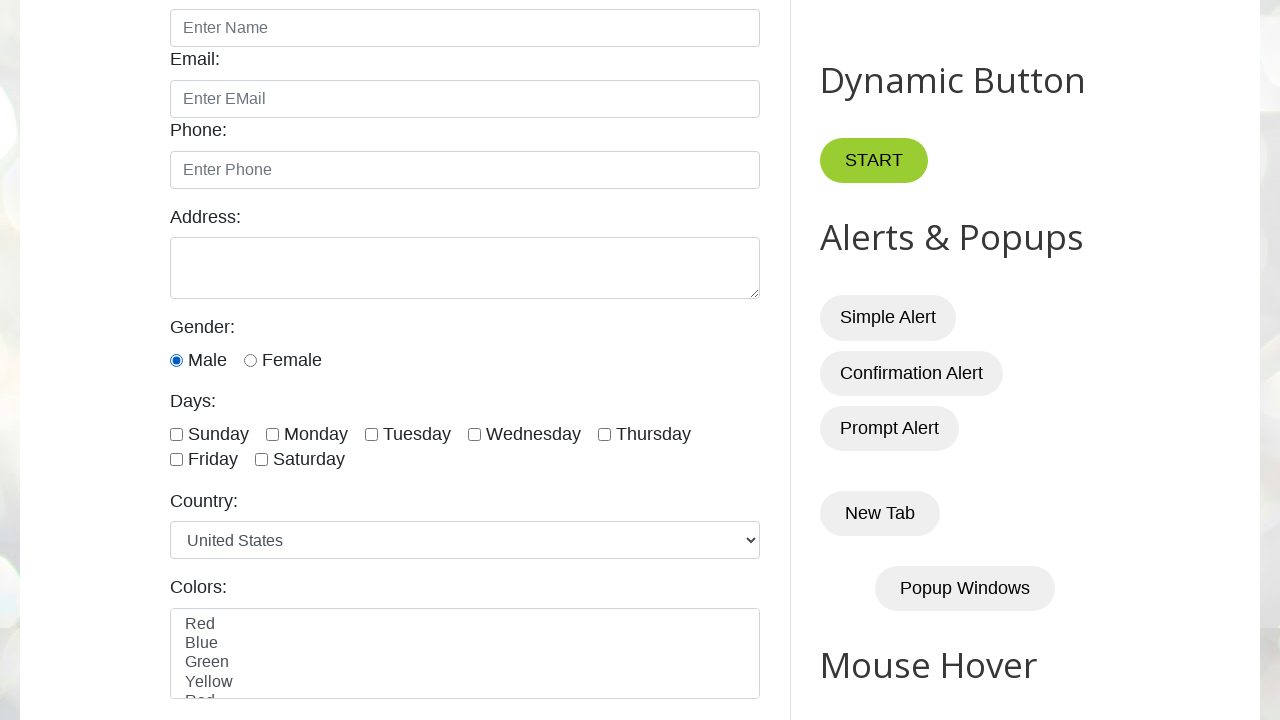

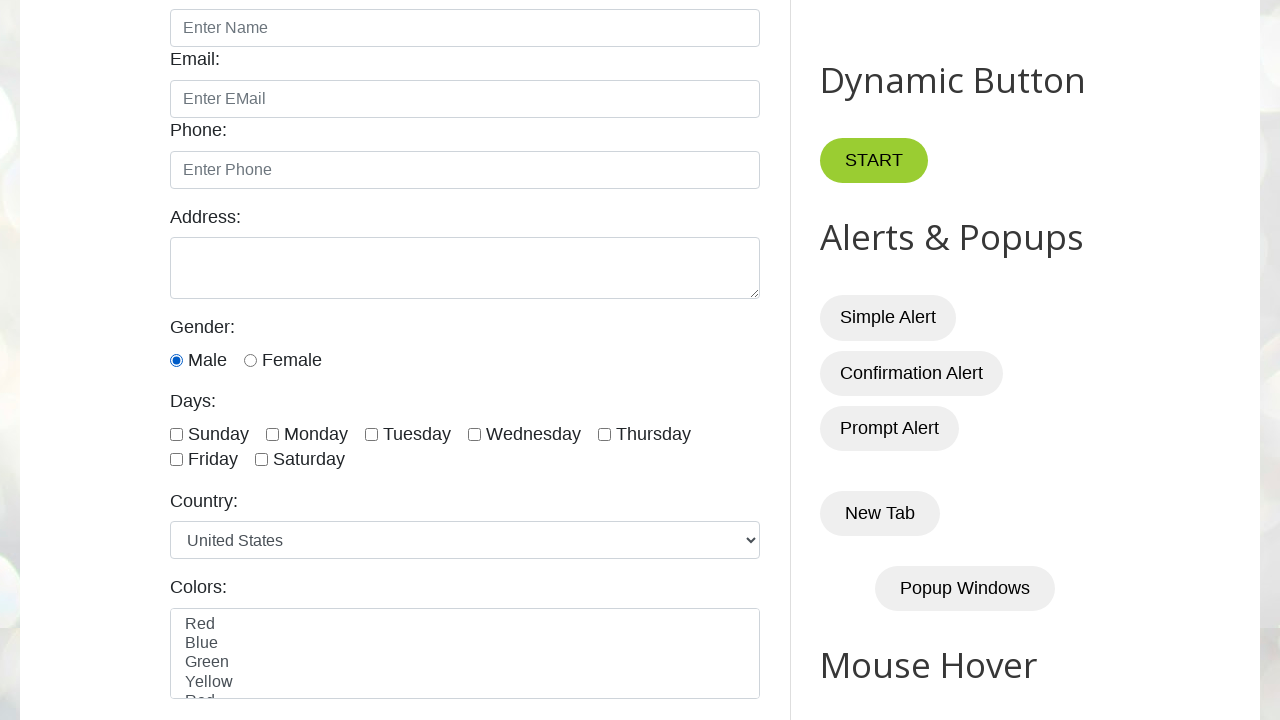